Fills out a bank registration form with personal information and submits it

Starting URL: https://parabank.parasoft.com/parabank/register.htm

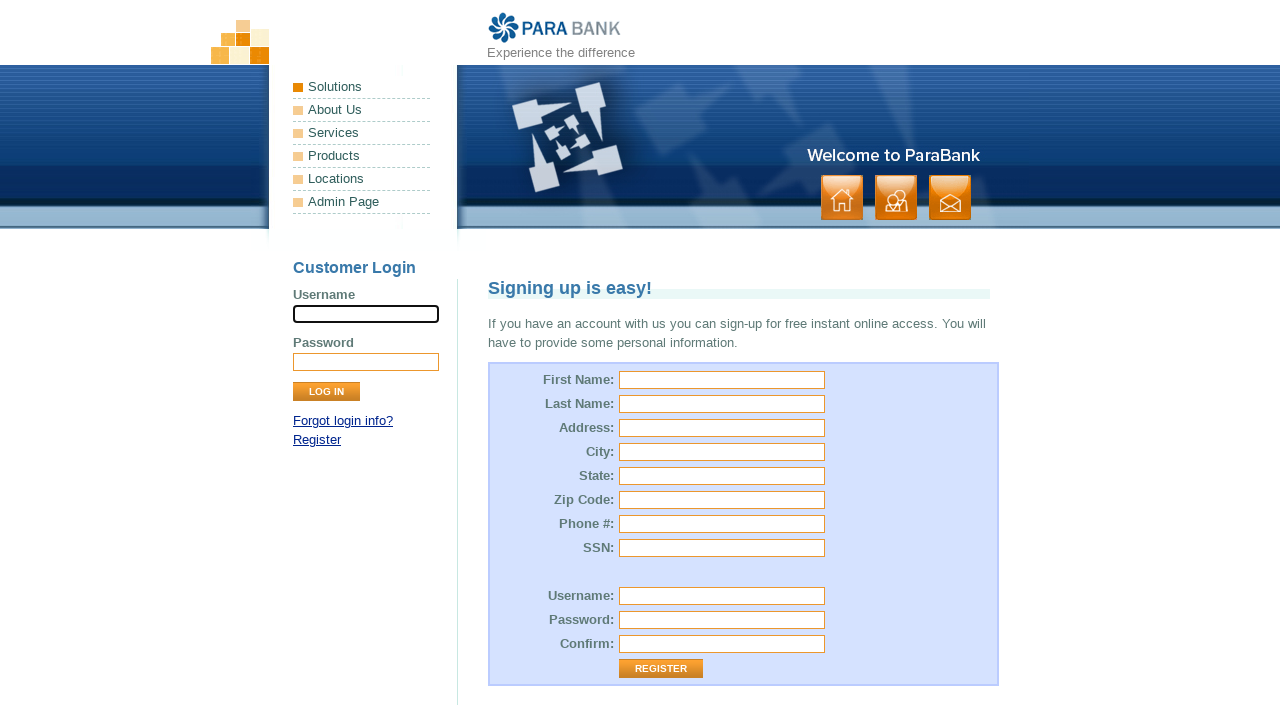

Filled first name field with 'Maria' on #customer\.firstName
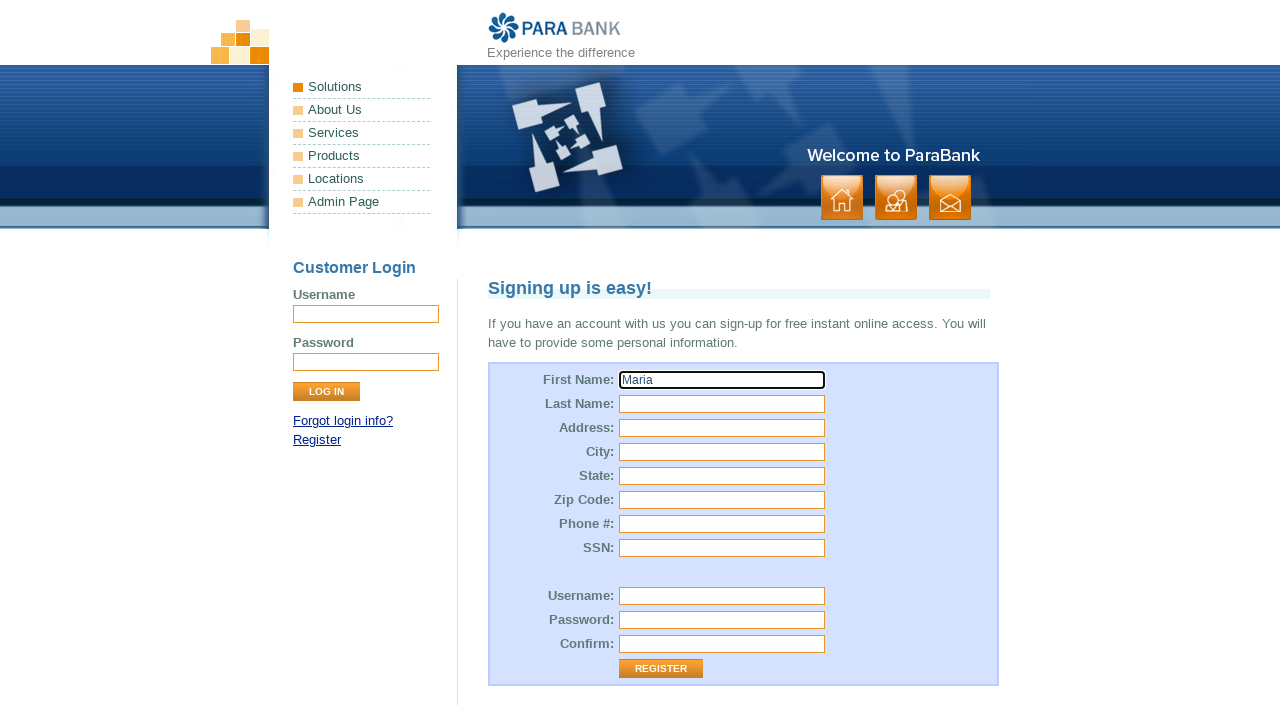

Filled last name field with 'Johnson' on #customer\.lastName
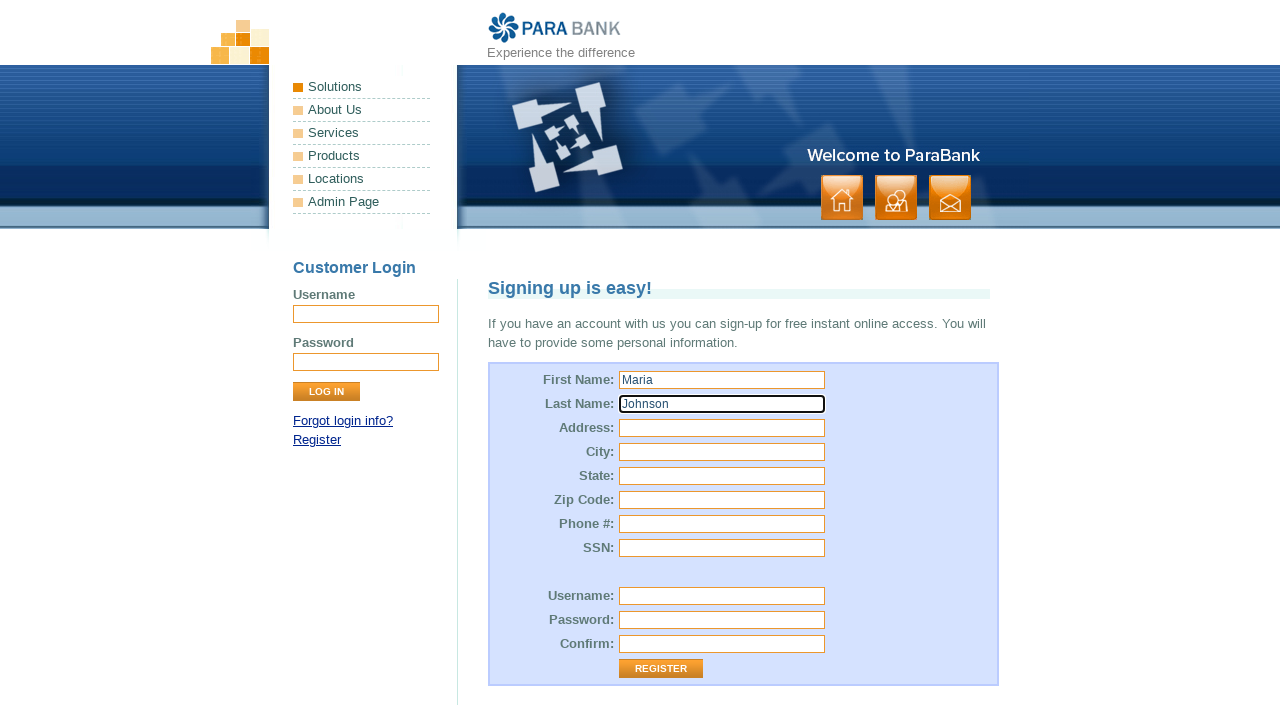

Filled street address field with '245 Oak Street' on #customer\.address\.street
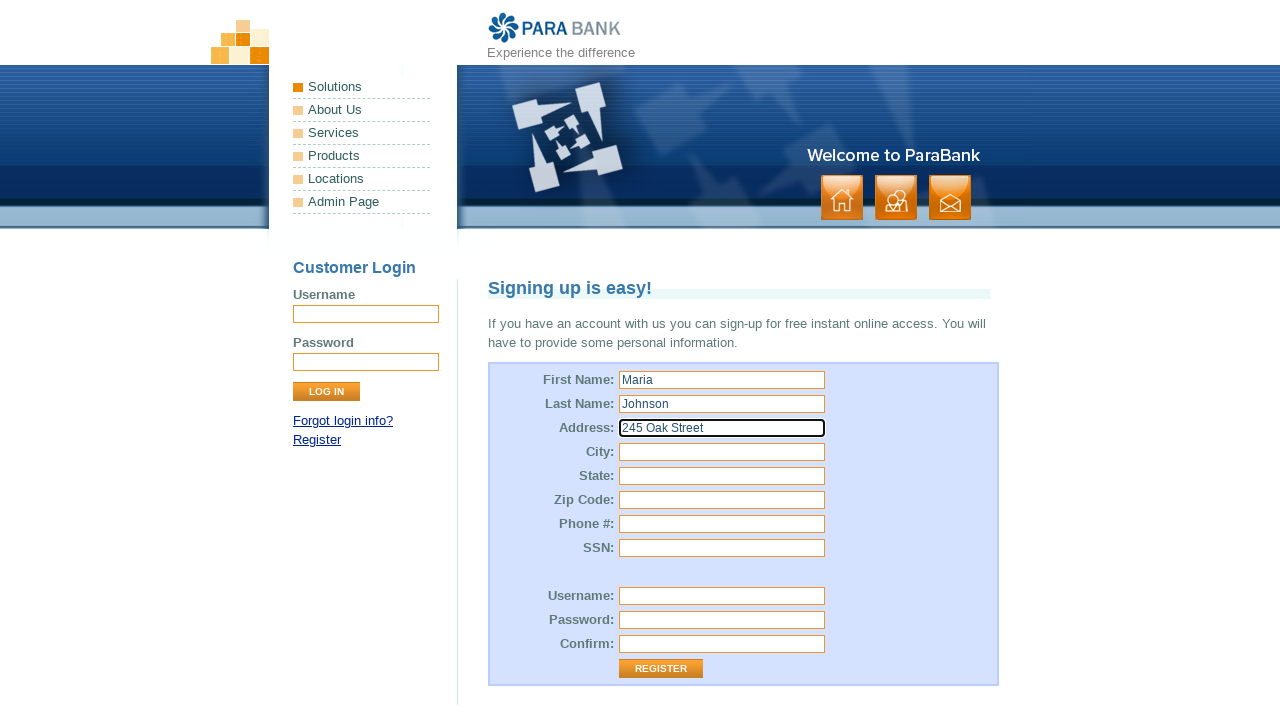

Filled city field with 'Boston' on #customer\.address\.city
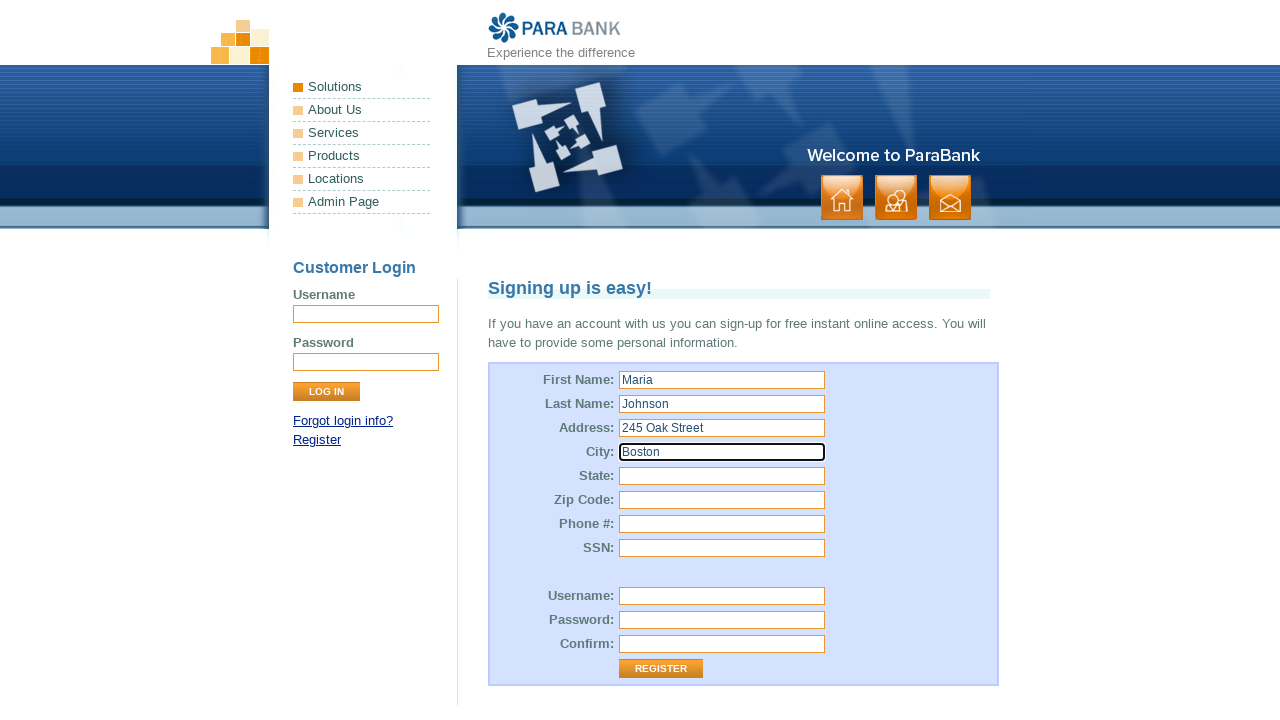

Filled state field with 'MA' on #customer\.address\.state
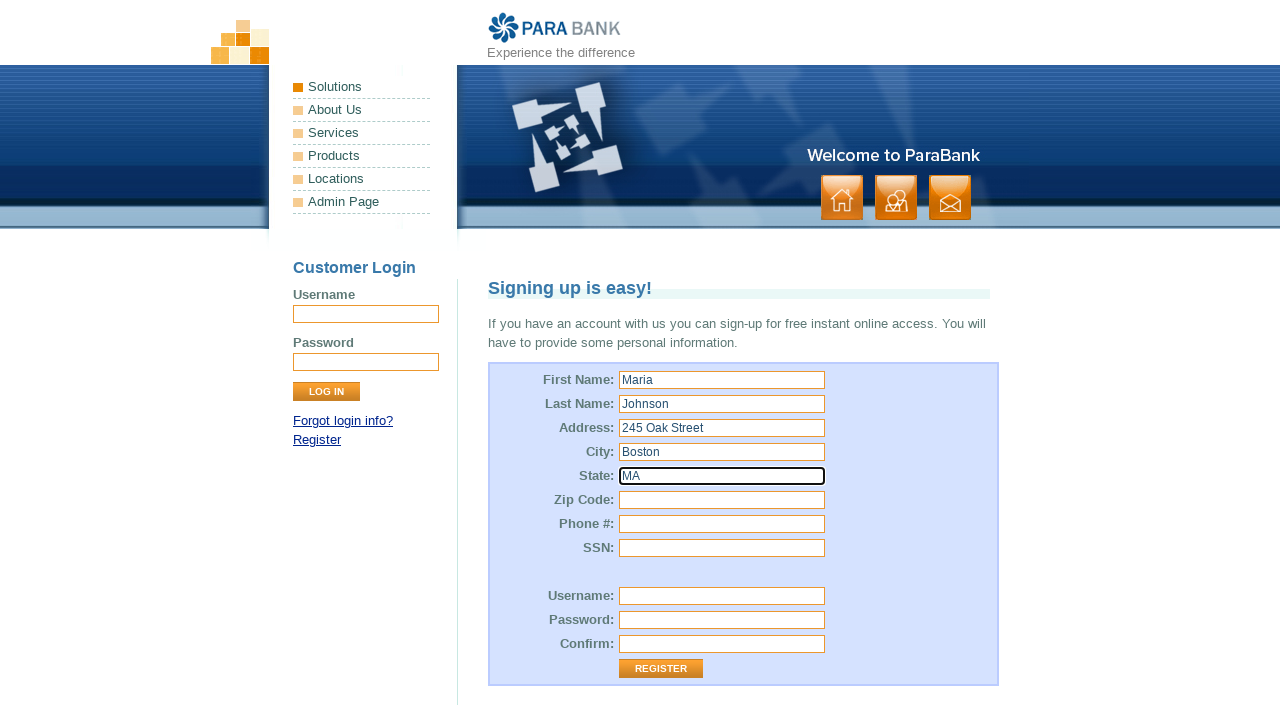

Filled zip code field with '02134' on #customer\.address\.zipCode
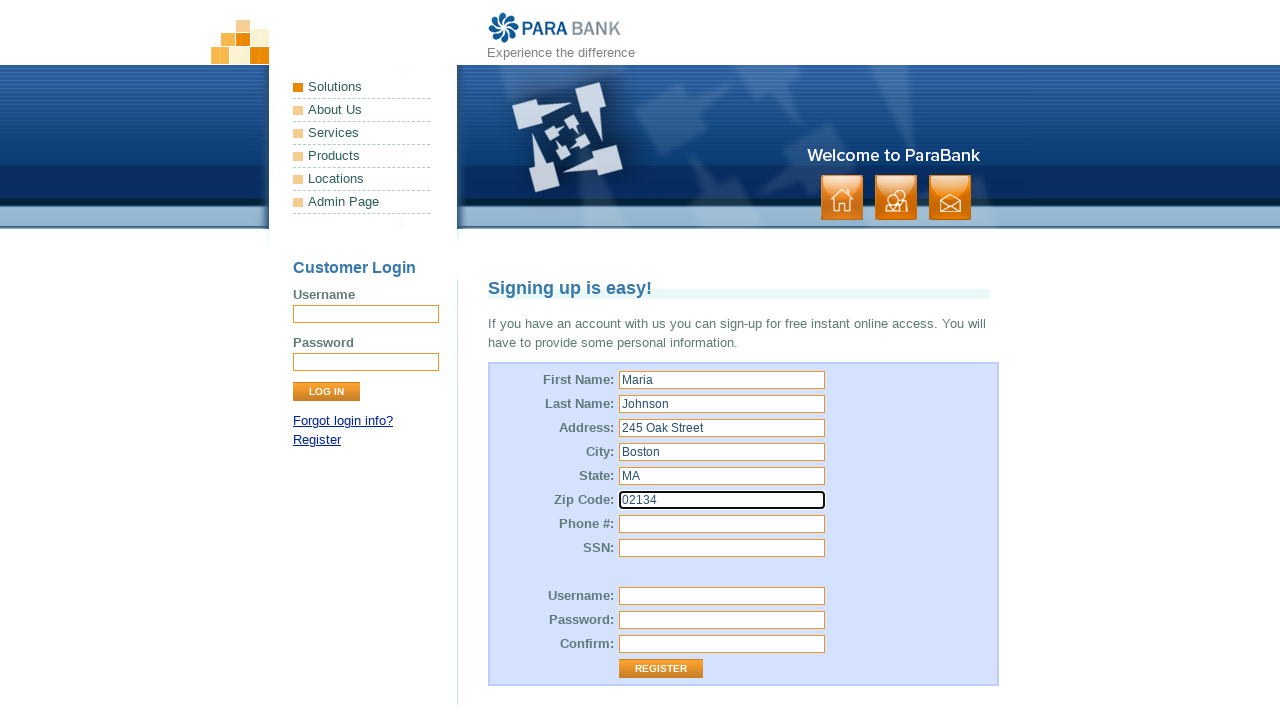

Filled phone number field with '6175551234' on #customer\.phoneNumber
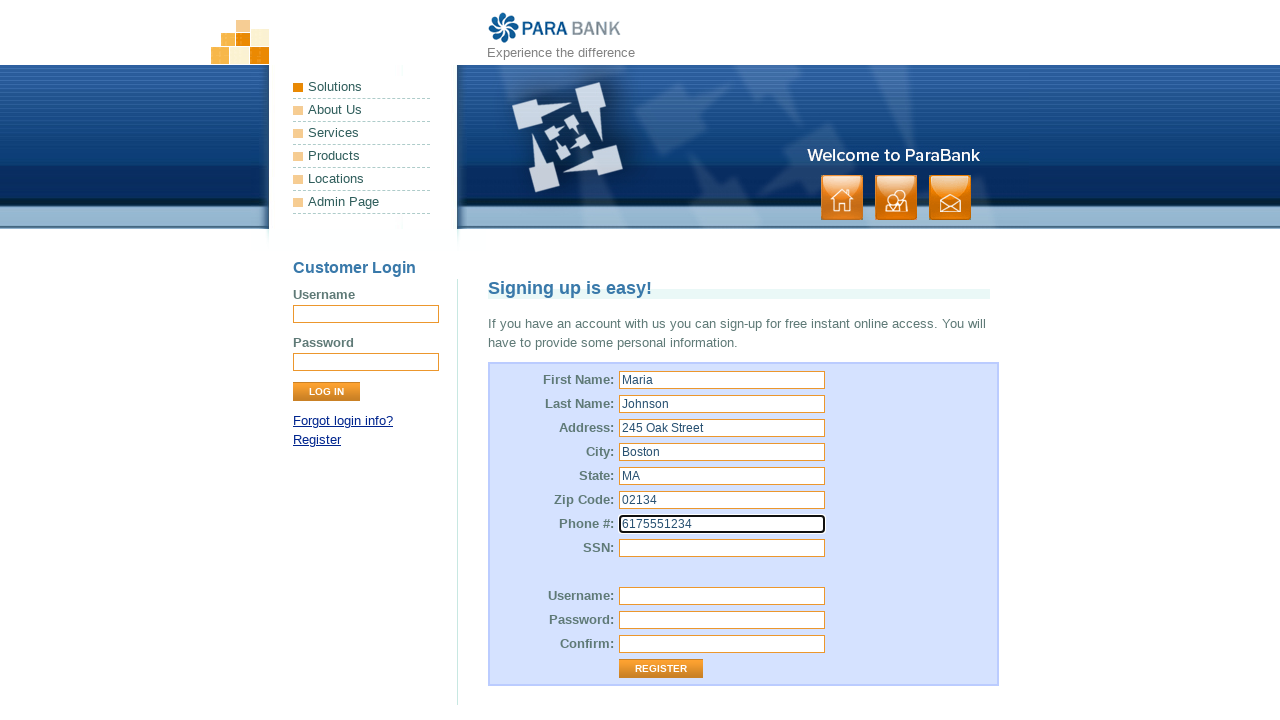

Filled SSN field with '123-45-6789' on #customer\.ssn
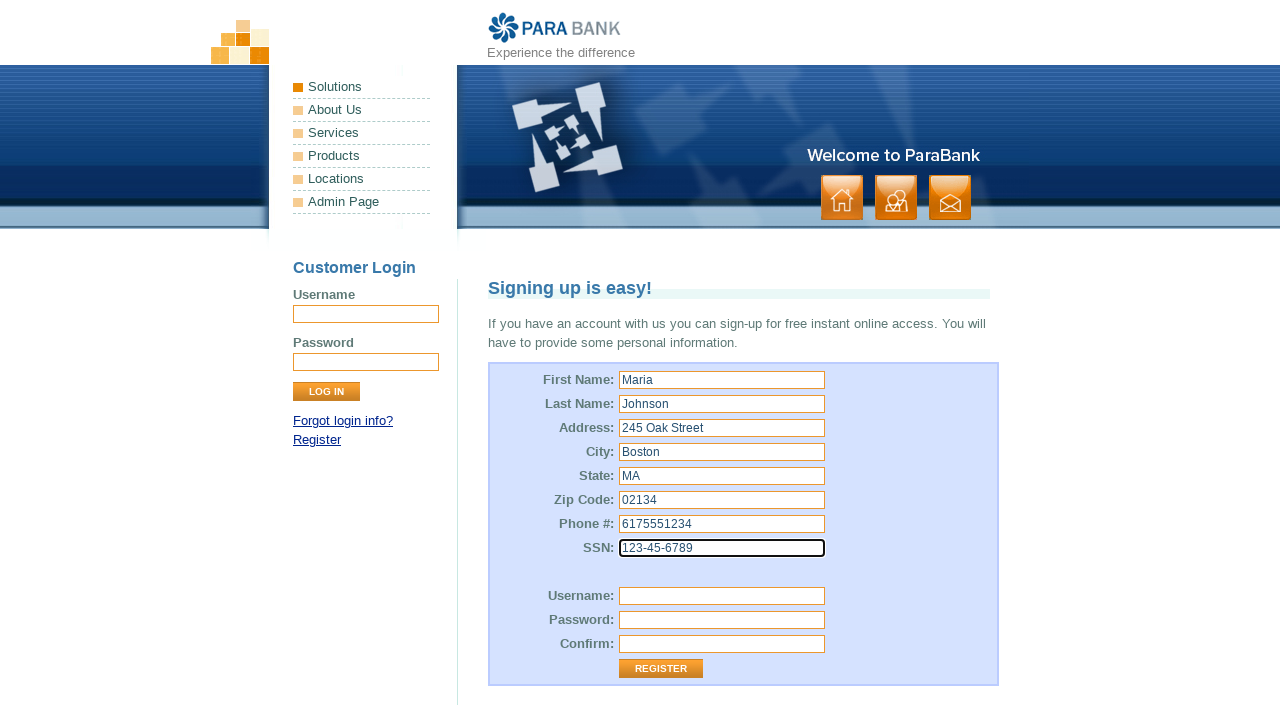

Filled username field with 'mjohnson2024' on #customer\.username
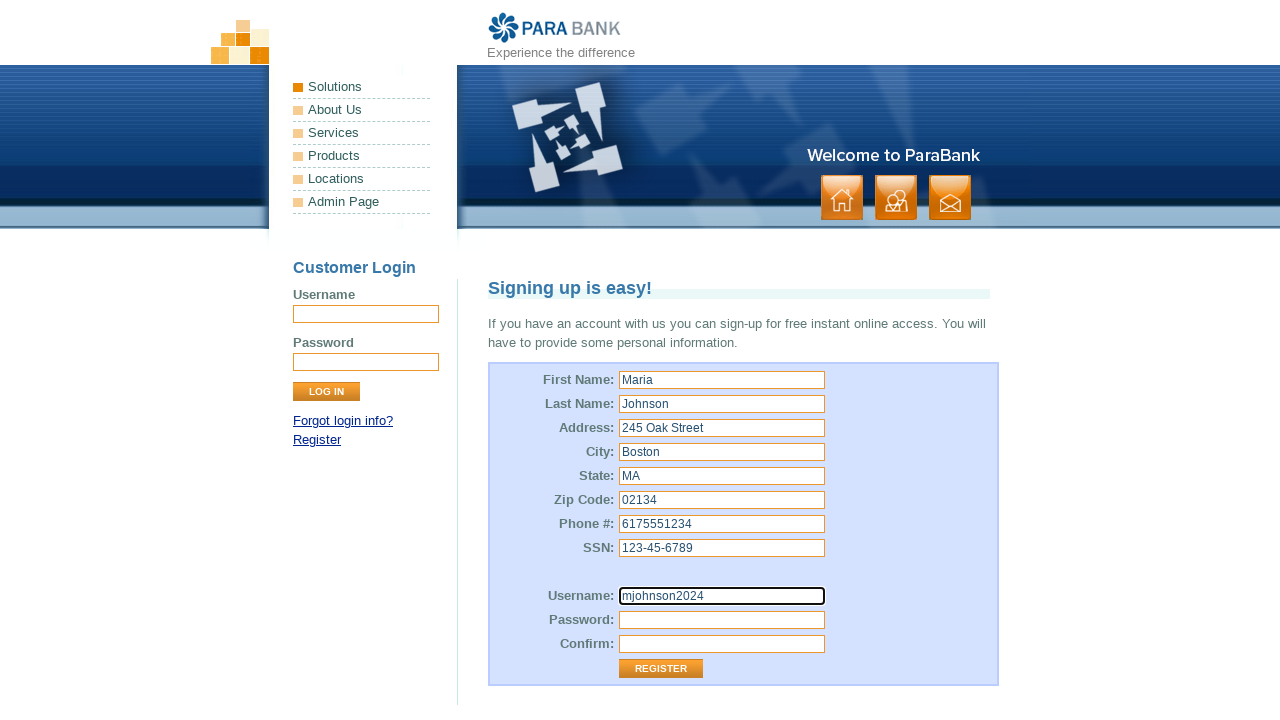

Filled password field with 'SecurePass789!' on #customer\.password
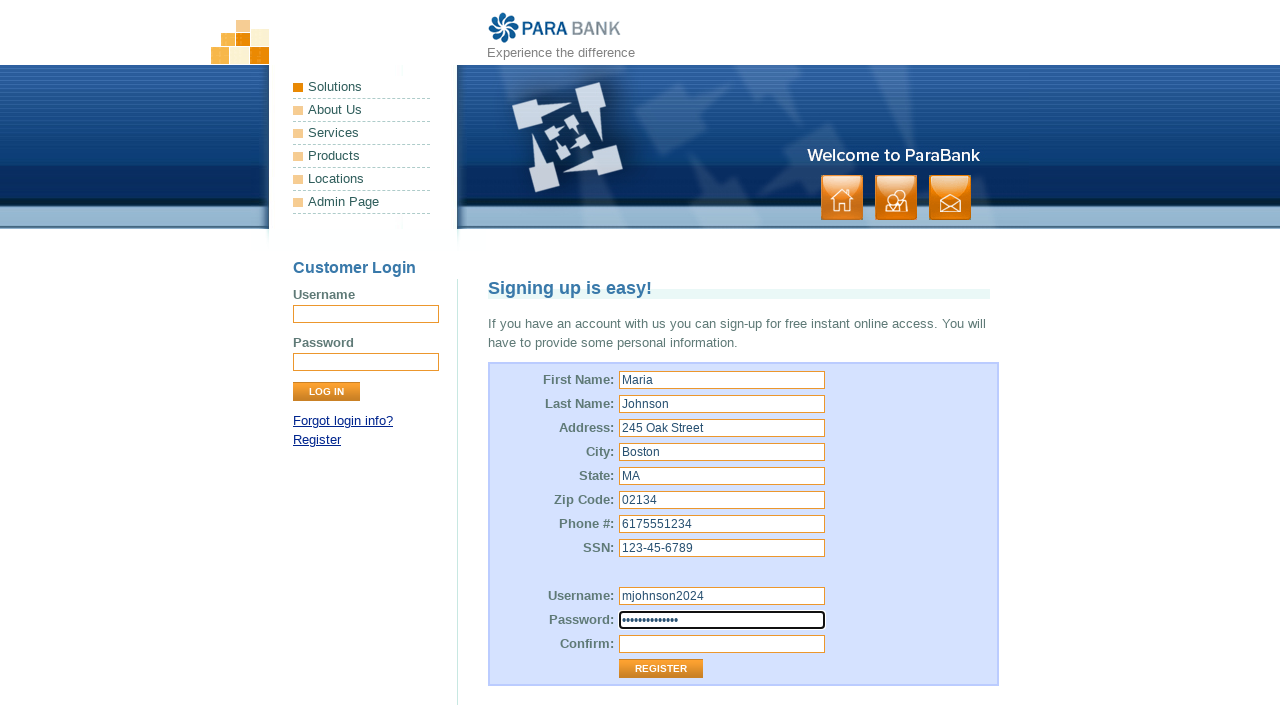

Filled password confirmation field with 'SecurePass789!' on #repeatedPassword
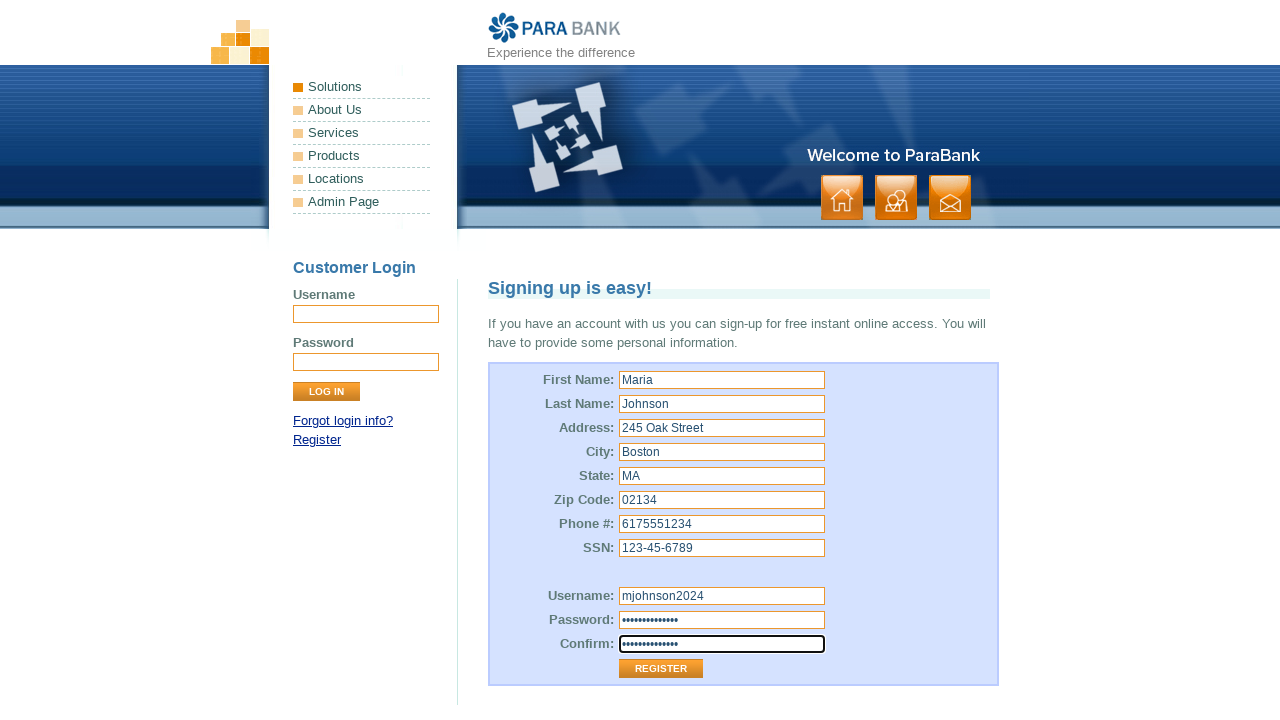

Clicked submit button to register bank account at (896, 198) on .button
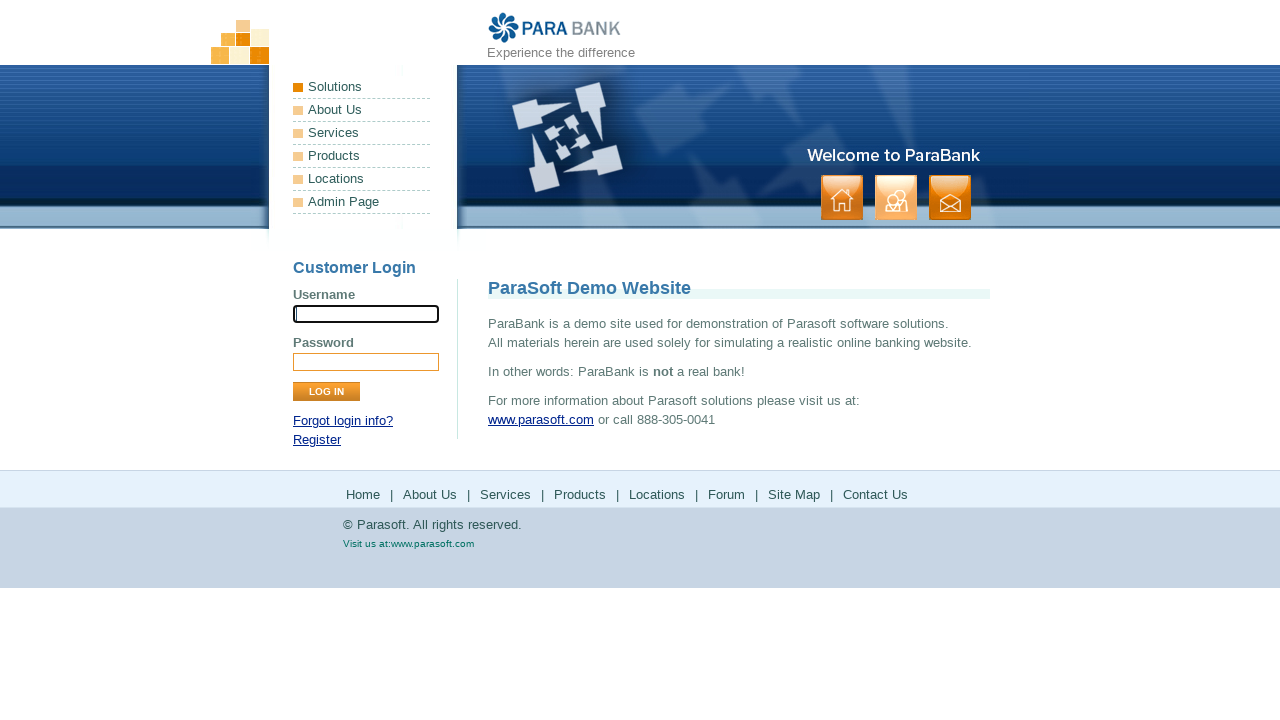

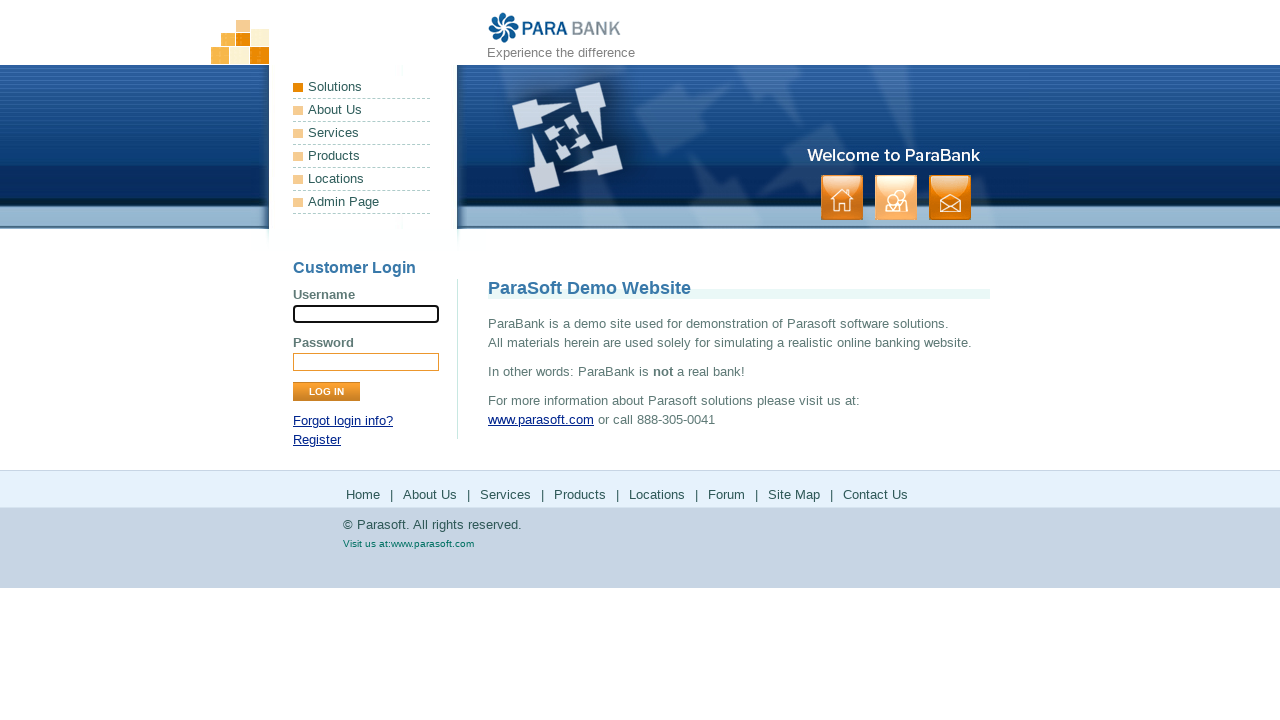